Tests a registration form by filling in first name, last name, address, and email fields on a demo automation testing site

Starting URL: http://demo.automationtesting.in/Register.html

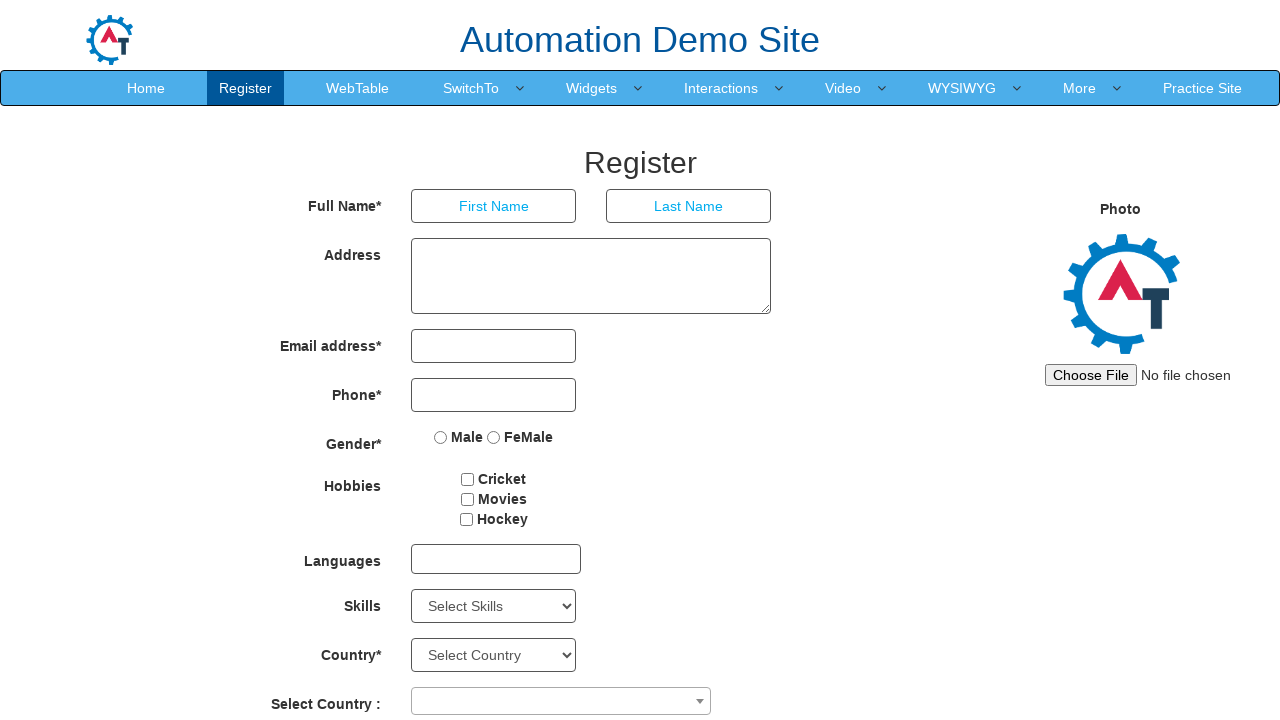

Filled first name field with 'sumathi' on input[placeholder='First Name']
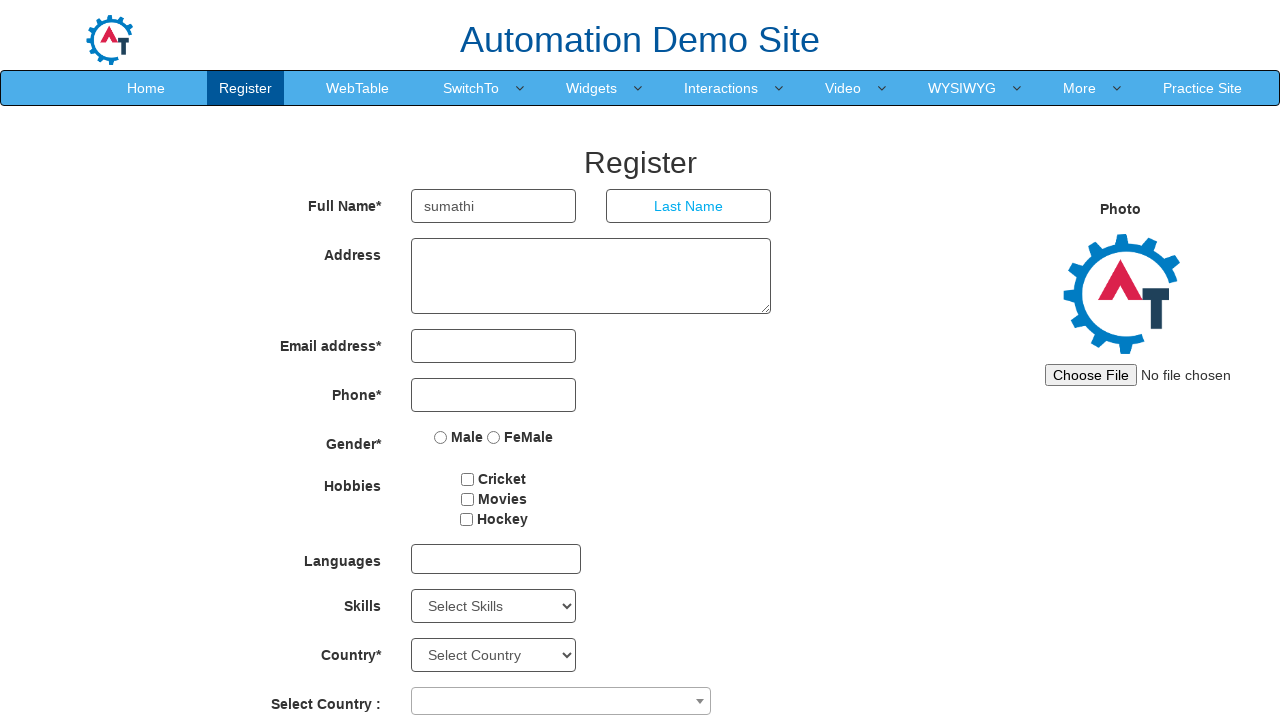

Filled last name field with 'pandian' on input[placeholder='Last Name']
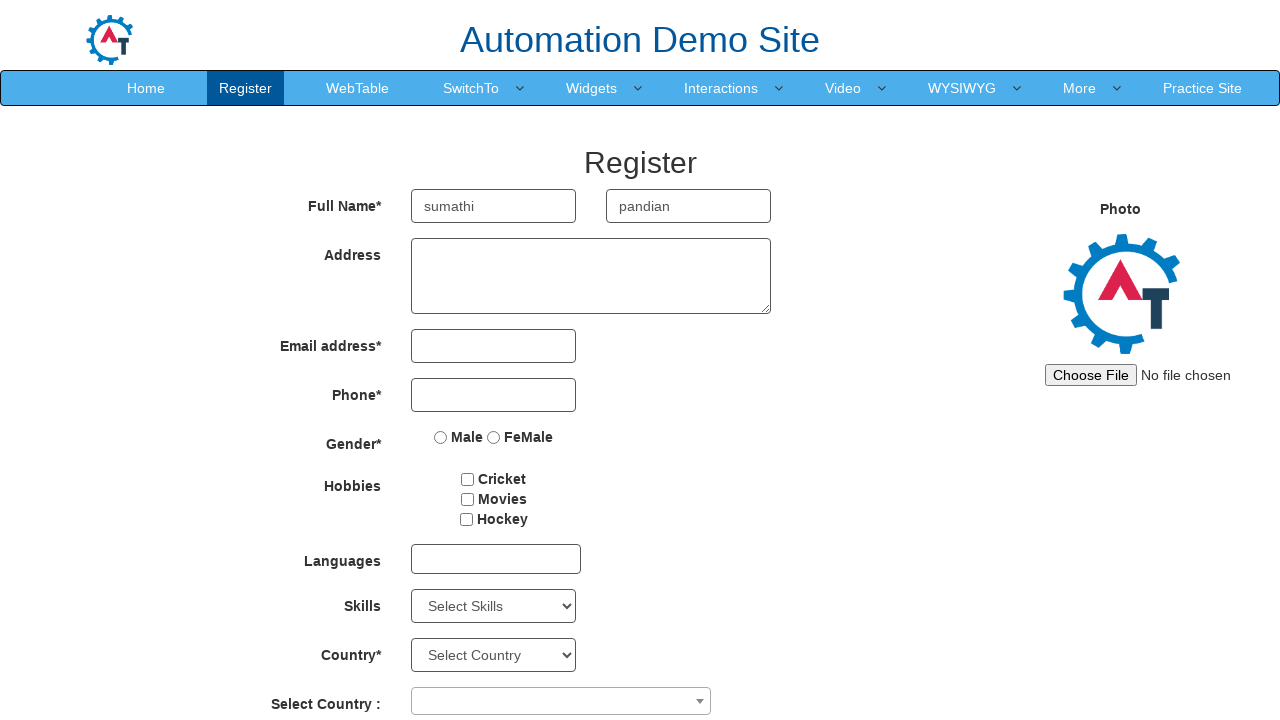

Filled address field with '15 Anna nagar' on textarea[ng-model='Adress']
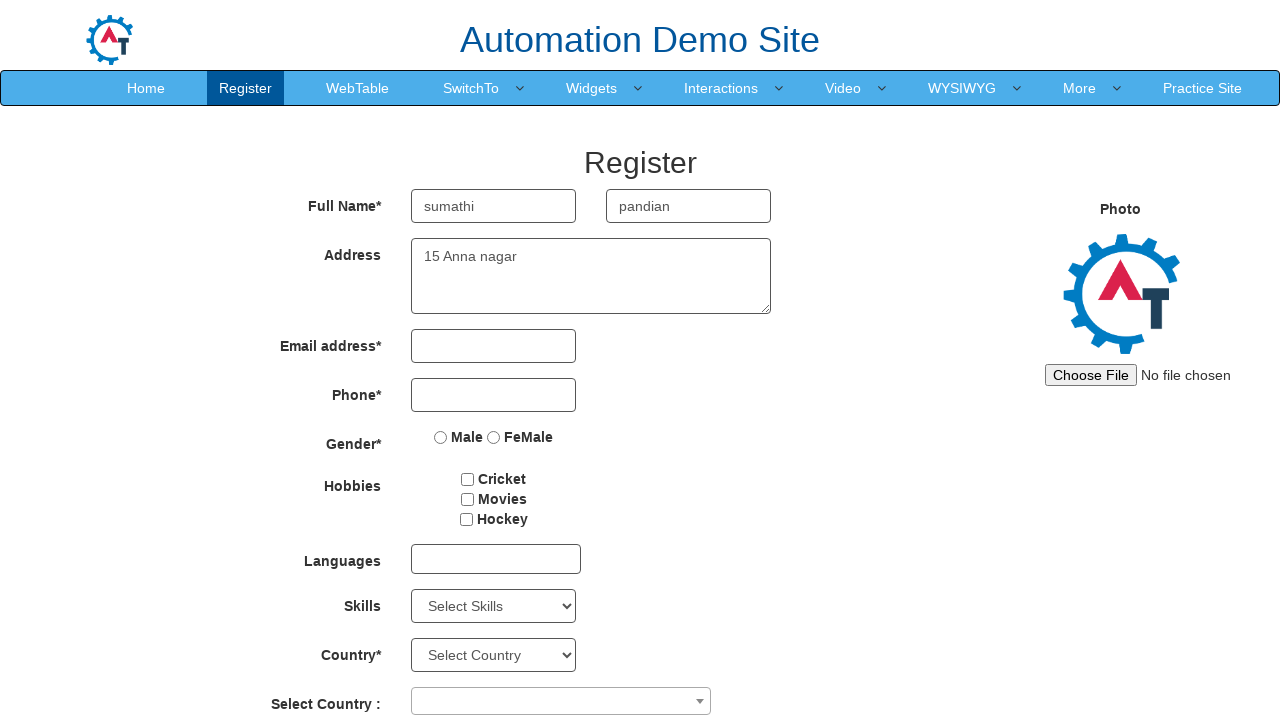

Filled email field with 'sumathi@gmail.com' on input[type='email']
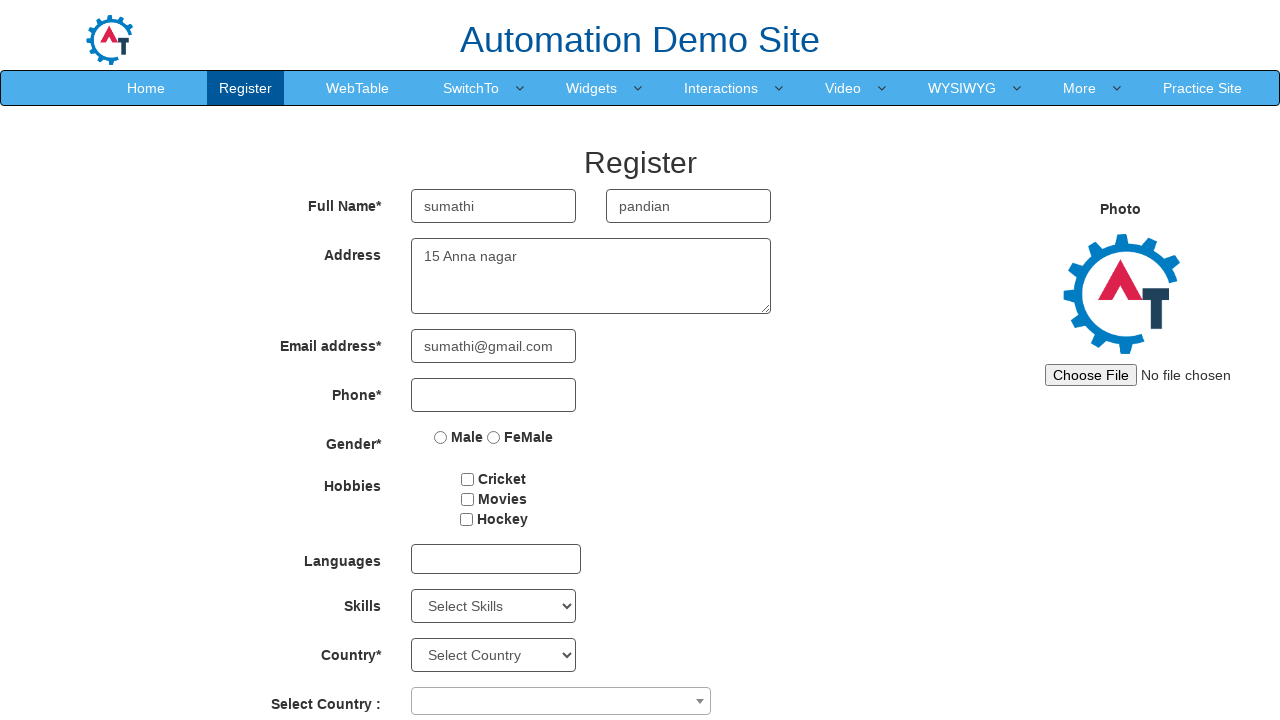

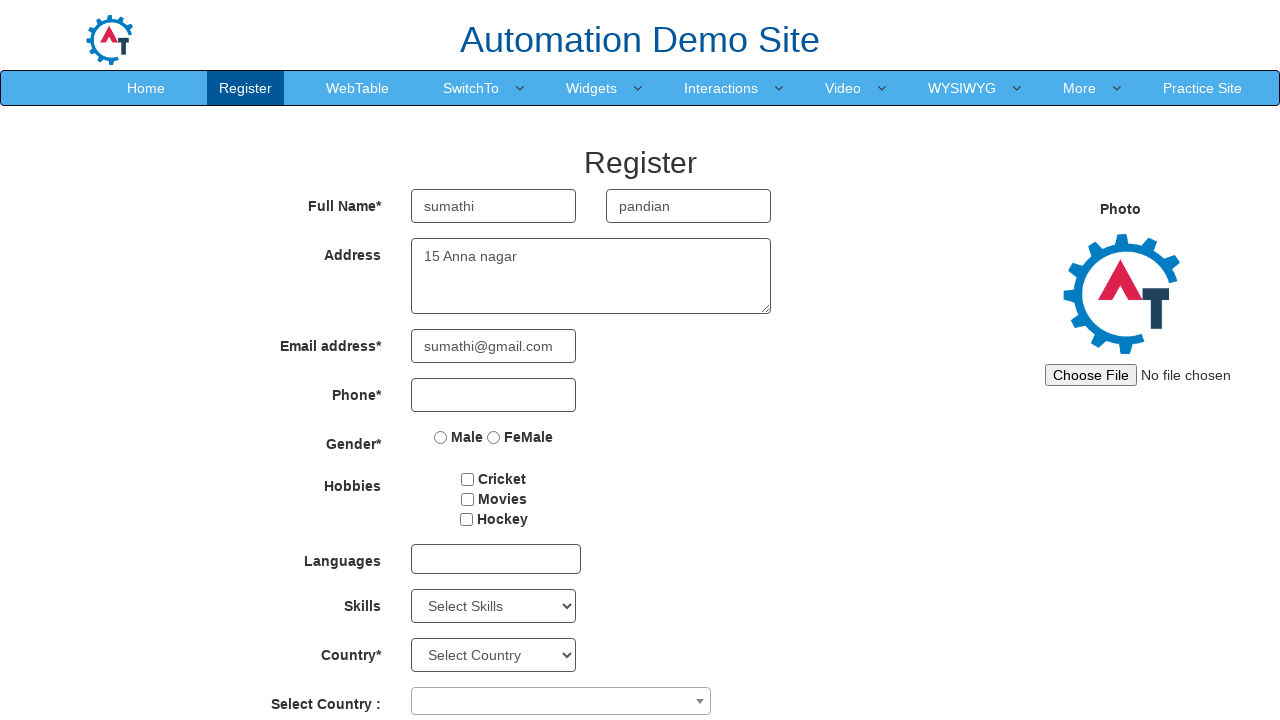